Tests JavaScript confirmation alert handling by clicking a button to trigger an alert, accepting the alert, and verifying the result message displayed on the page.

Starting URL: http://the-internet.herokuapp.com/javascript_alerts

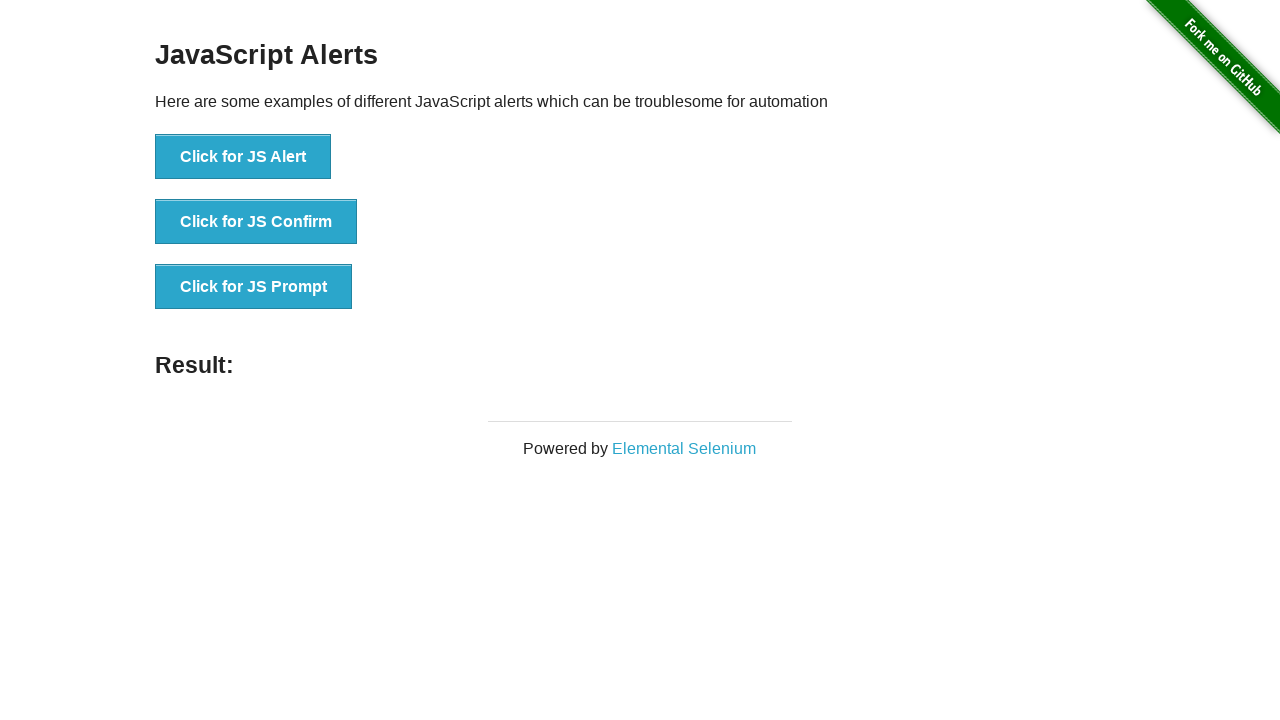

Clicked the second button to trigger JavaScript confirmation alert at (256, 222) on ul > li:nth-child(2) > button
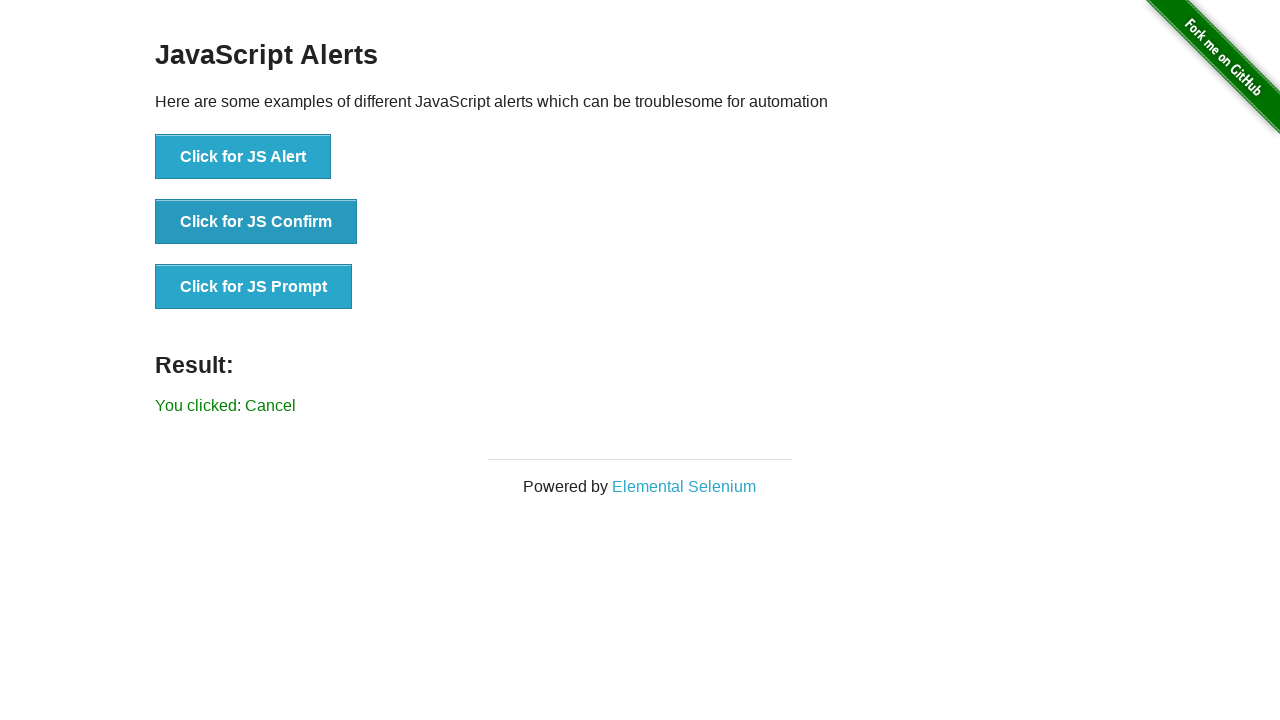

Set up dialog handler to accept confirmation alerts
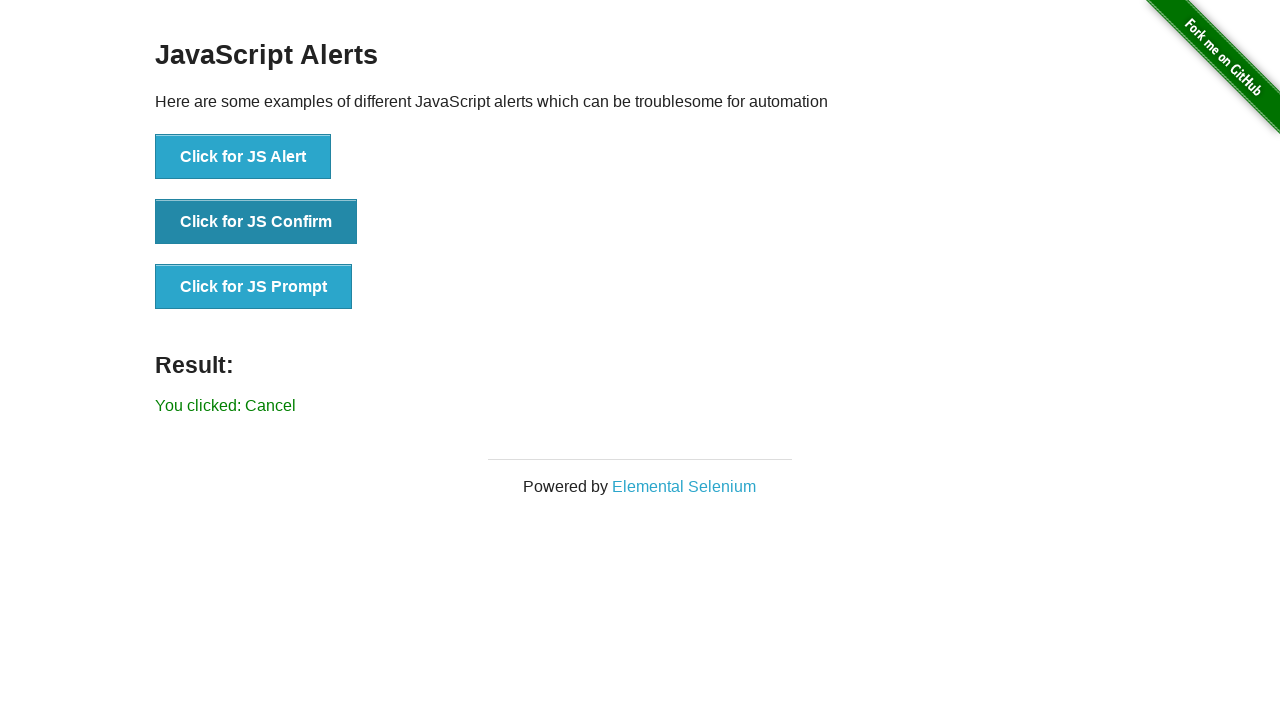

Clicked the second button again to trigger confirmation alert at (256, 222) on ul > li:nth-child(2) > button
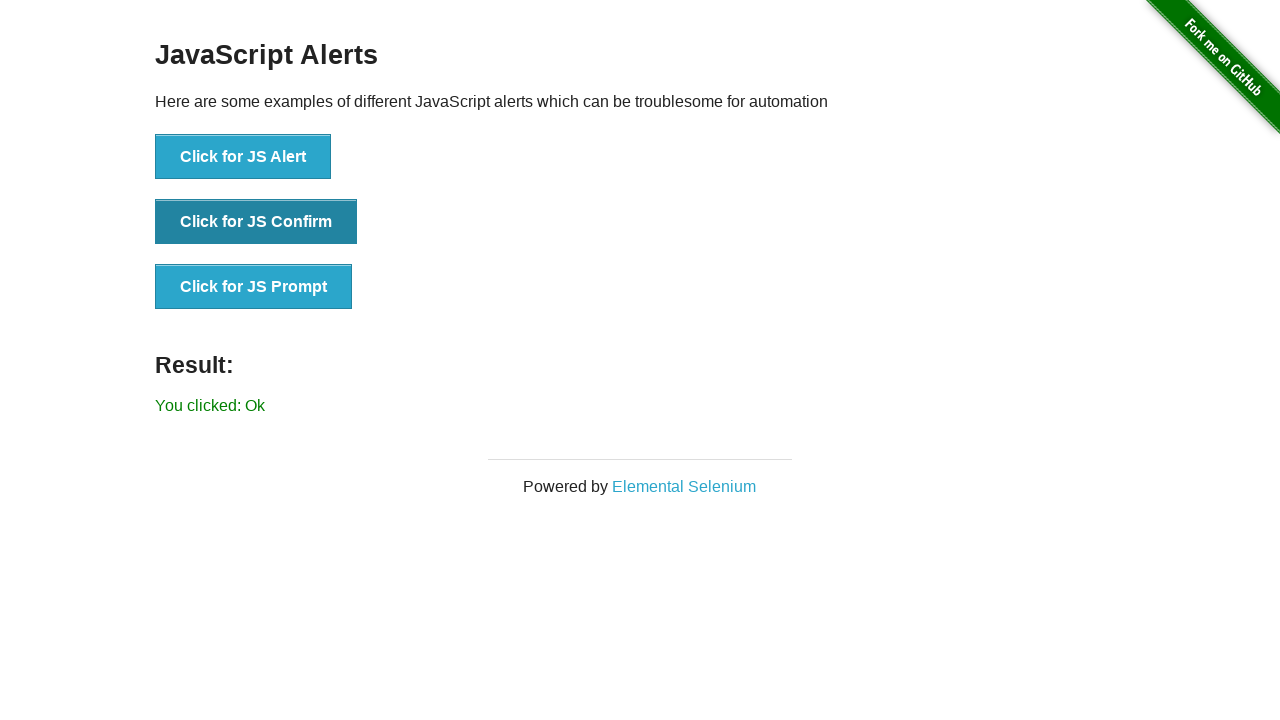

Result message appeared on page
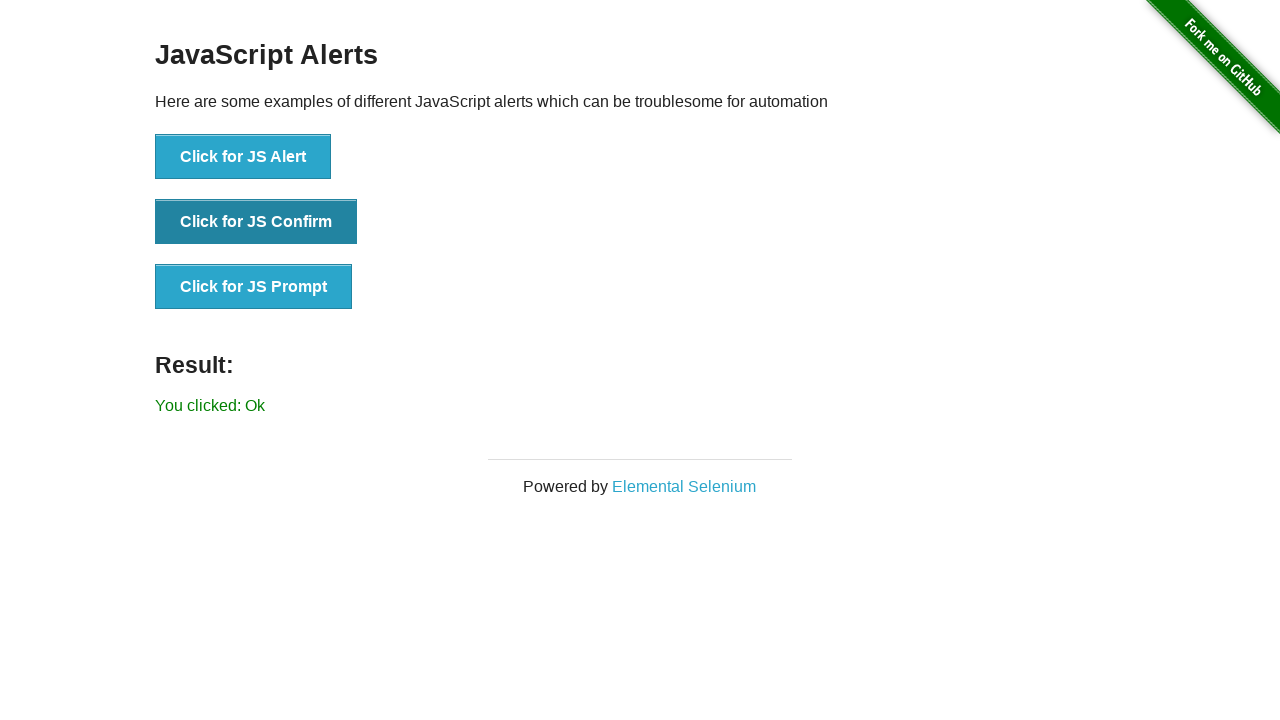

Retrieved result text from page
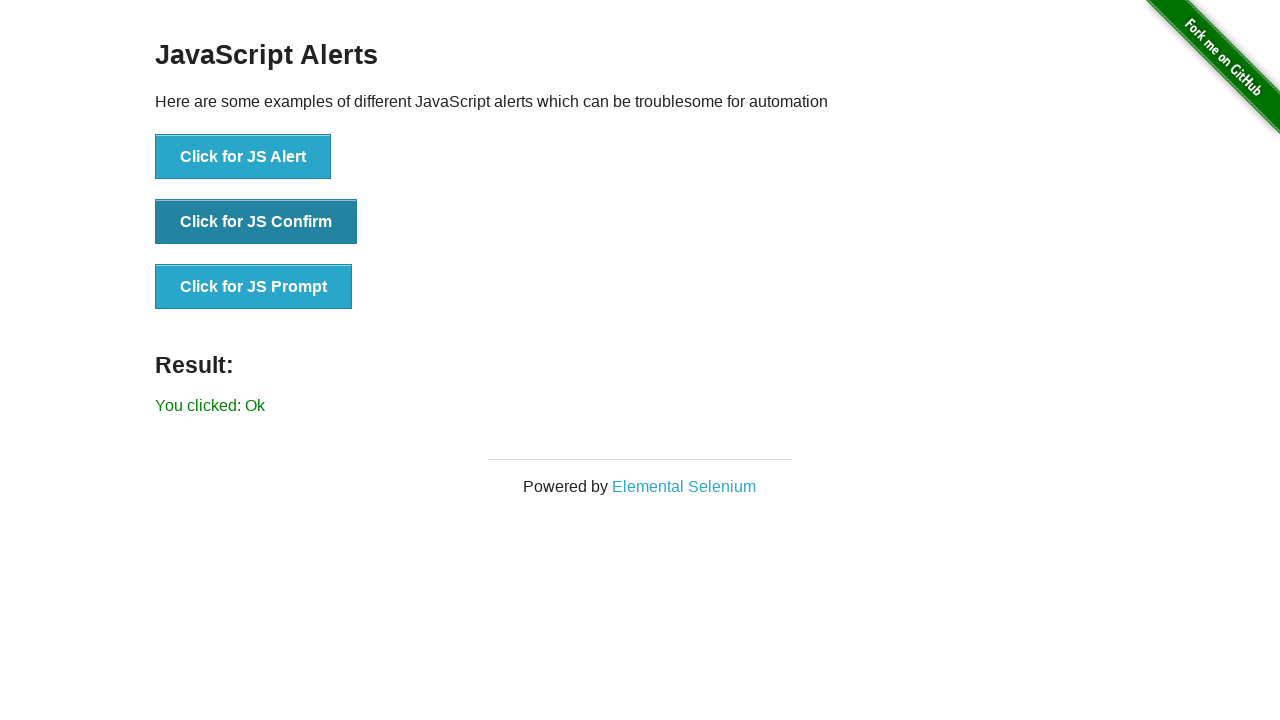

Verified result text matches expected 'You clicked: Ok'
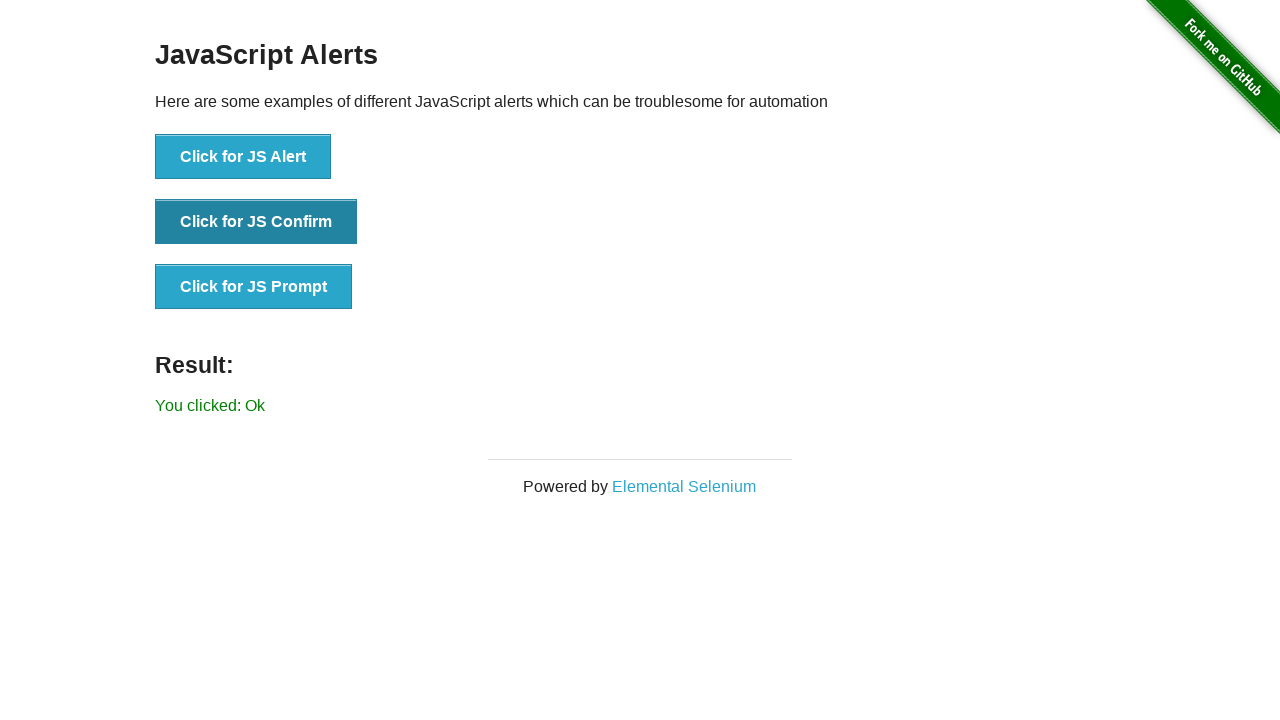

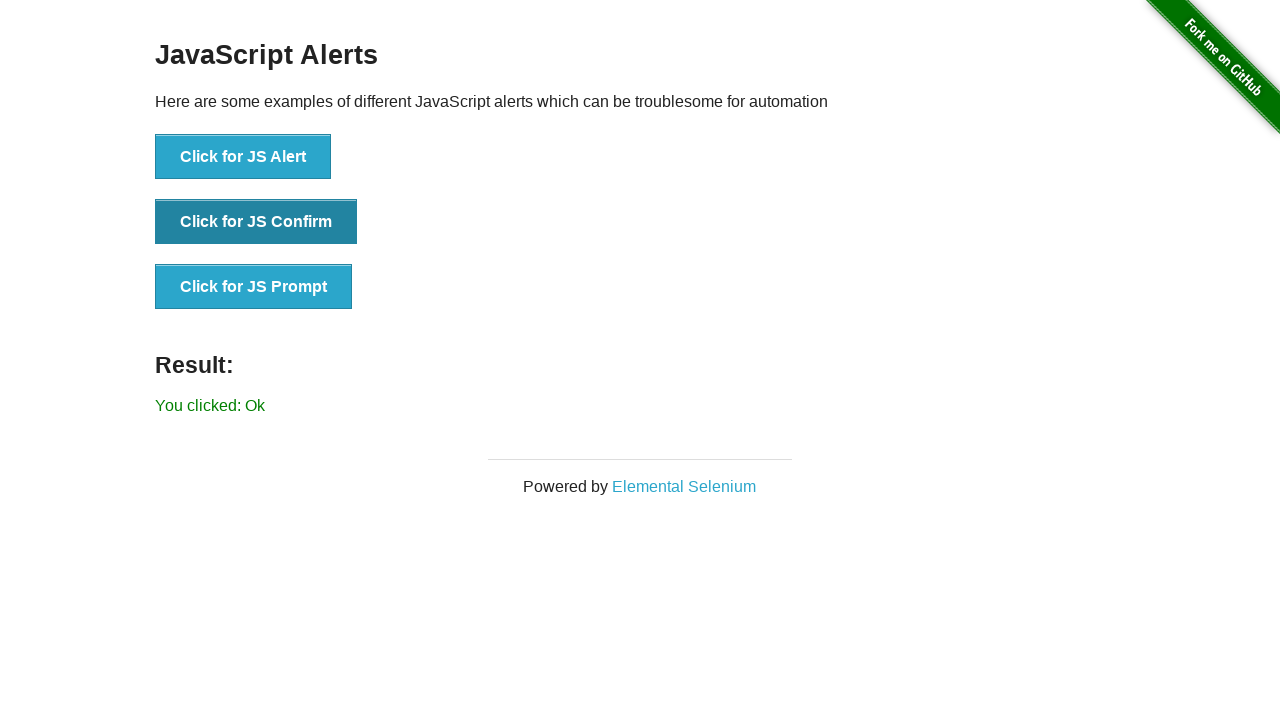